Tests opening a popup message window by clicking a button and reading text content from the popup

Starting URL: https://demoqa.com/browser-windows

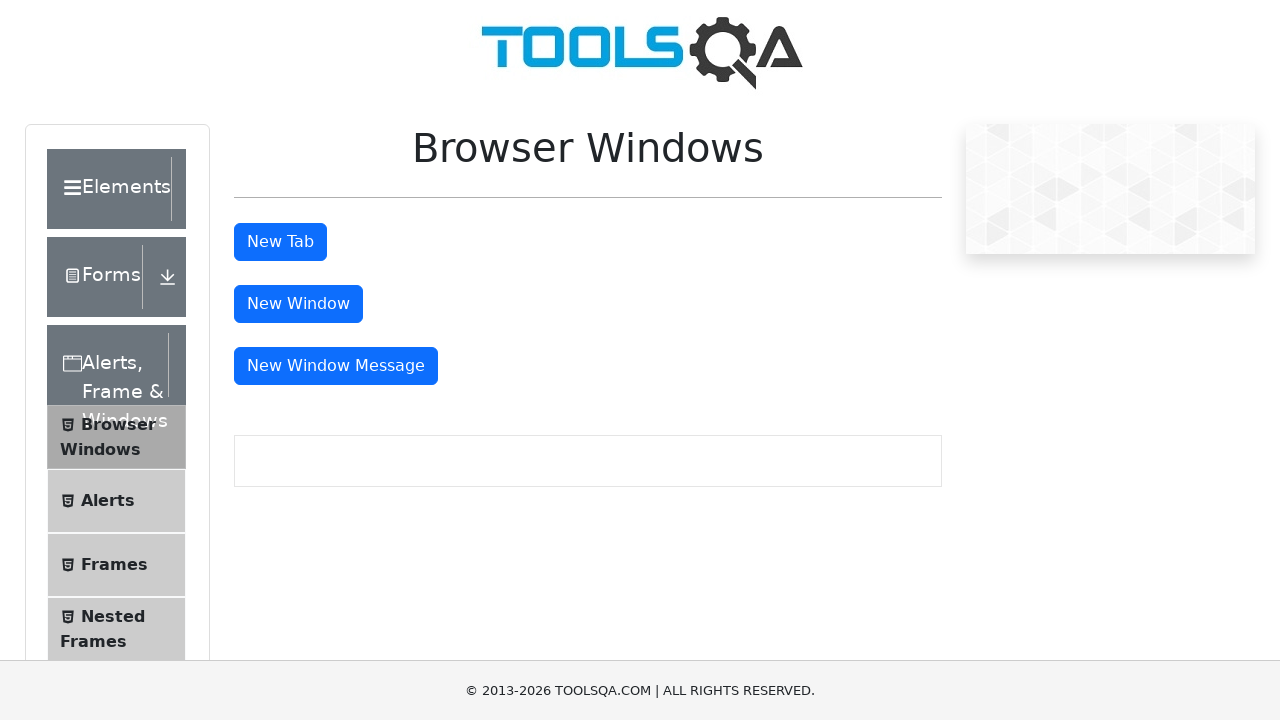

Clicked message window button to open popup at (336, 366) on #messageWindowButton
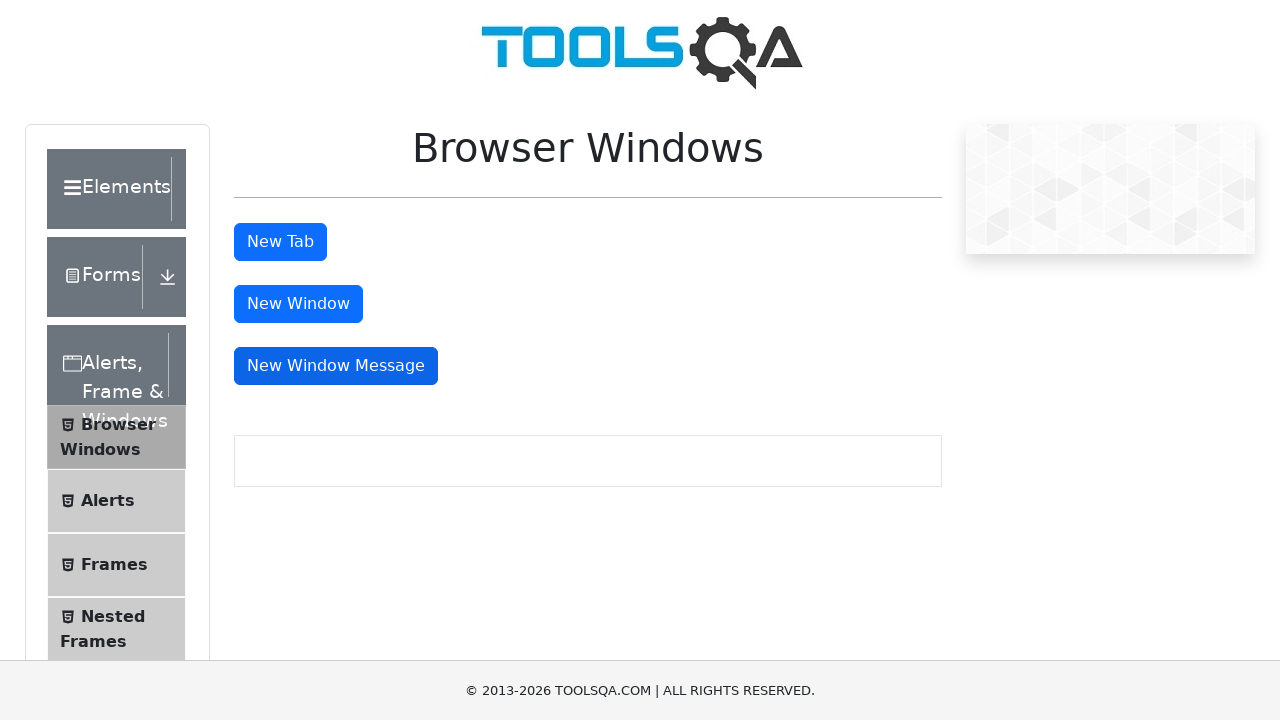

Popup window opened and captured
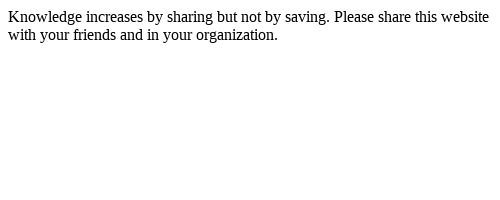

Popup page loaded completely
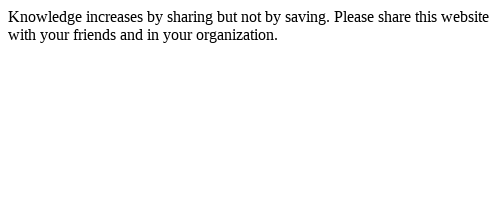

Retrieved text content from popup window
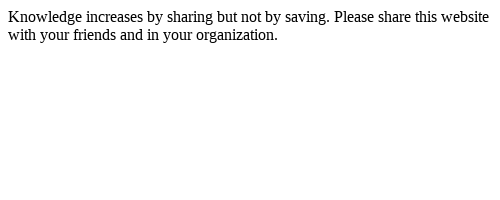

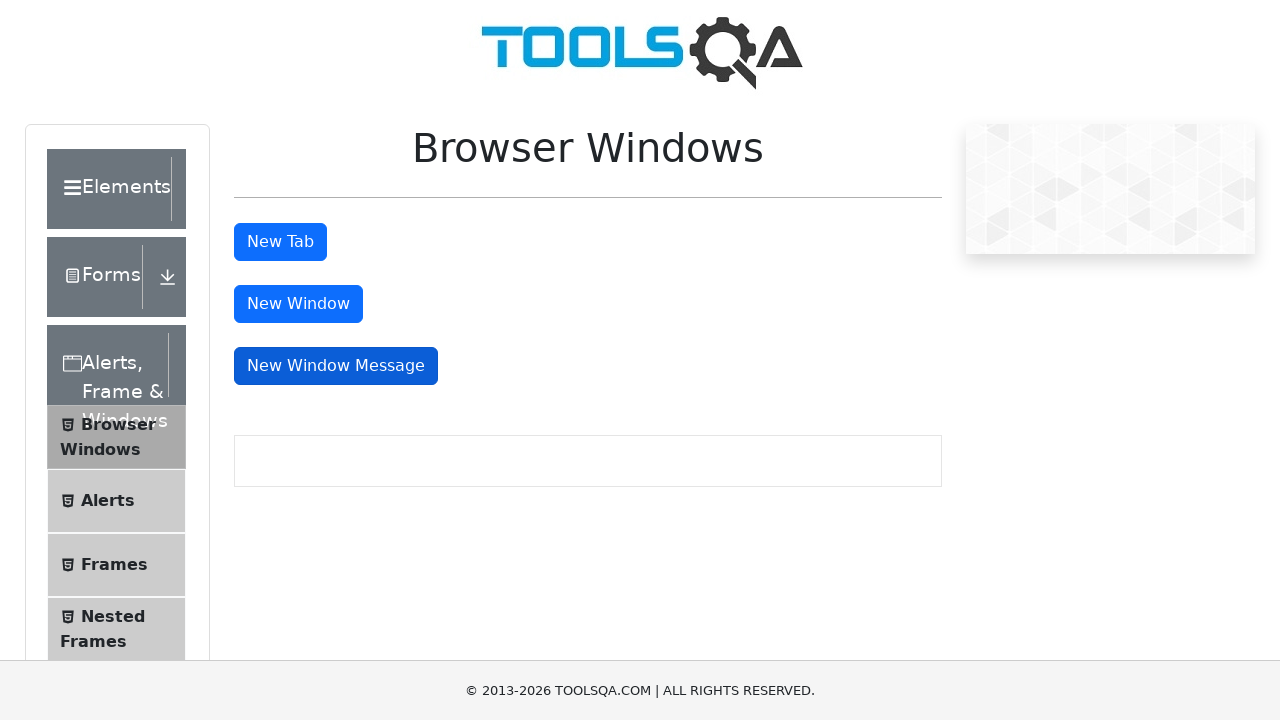